Tests validation when the last field is left empty in the triangle calculation form

Starting URL: https://do.tusur.ru/qa-test2/

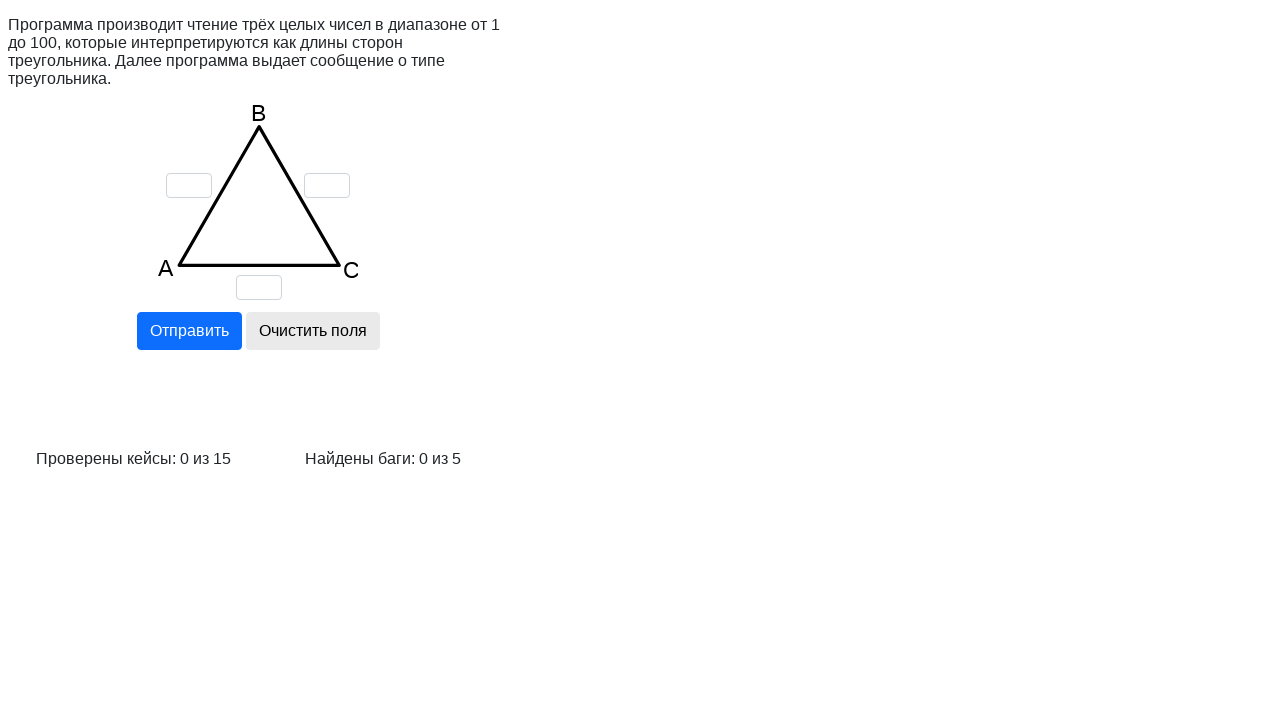

Filled triangle side 'a' field with value '1' on input[name='a']
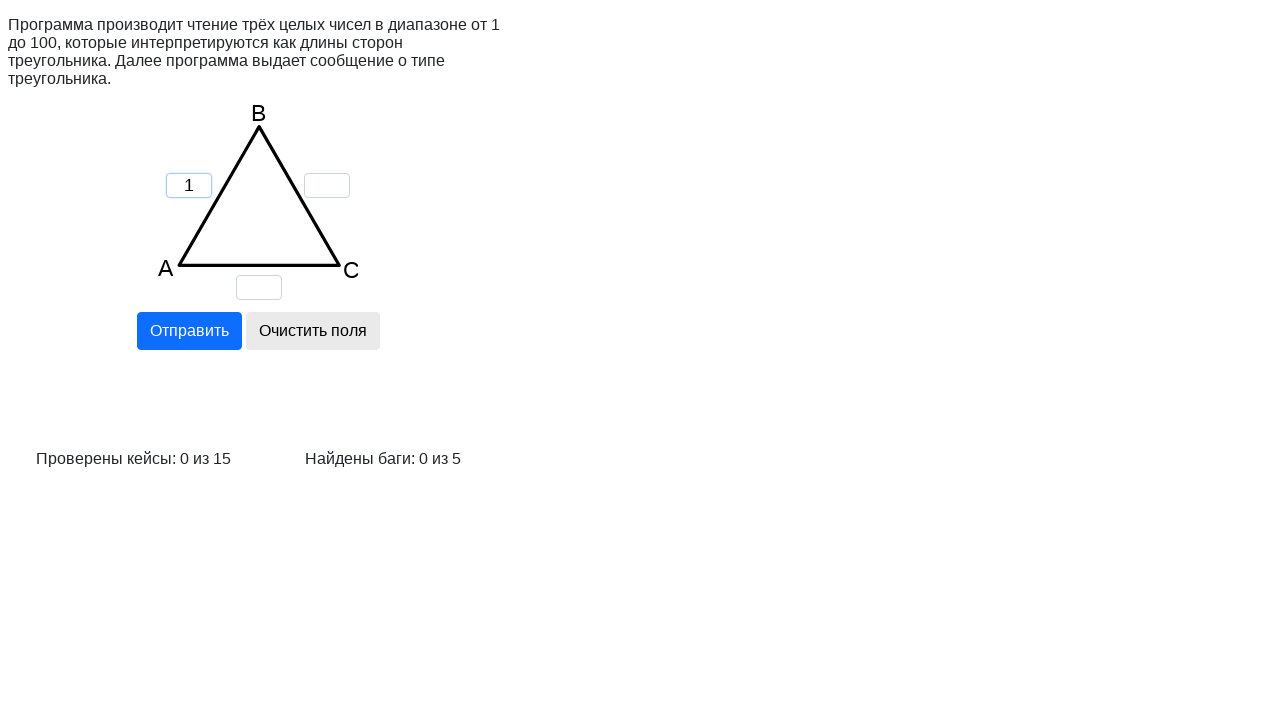

Filled triangle side 'b' field with value '1' on input[name='b']
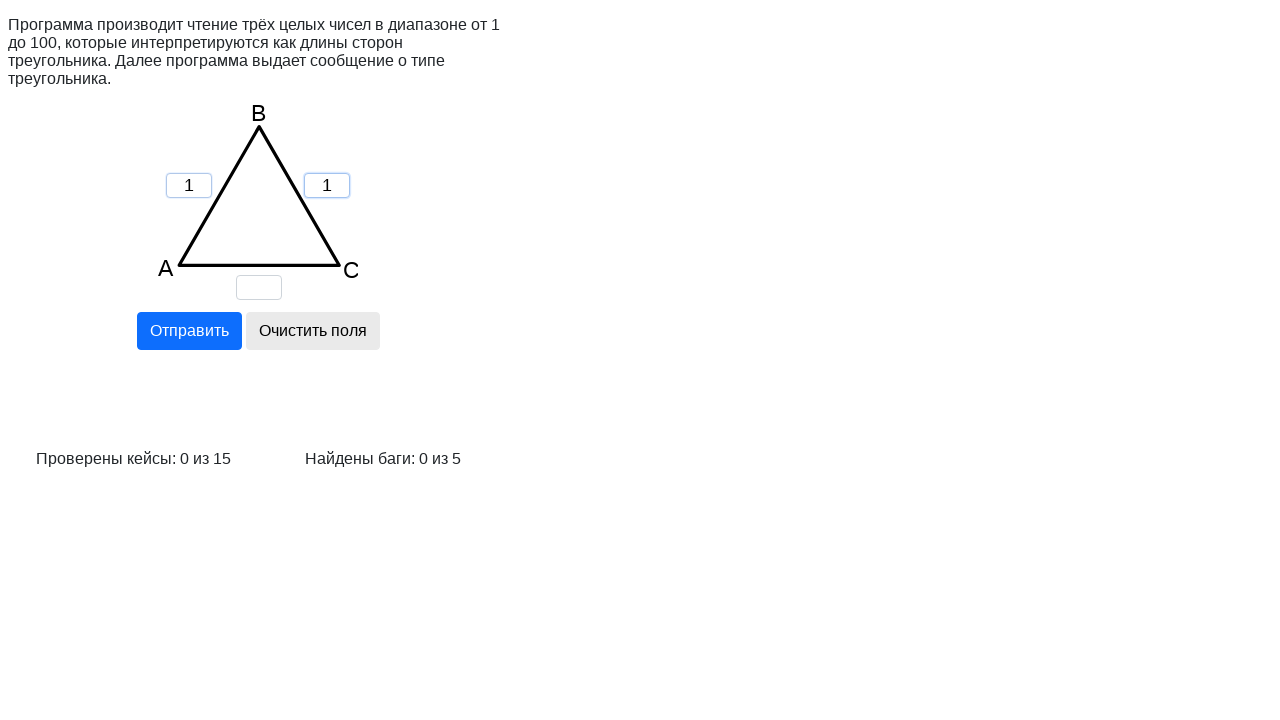

Left triangle side 'c' field empty on input[name='c']
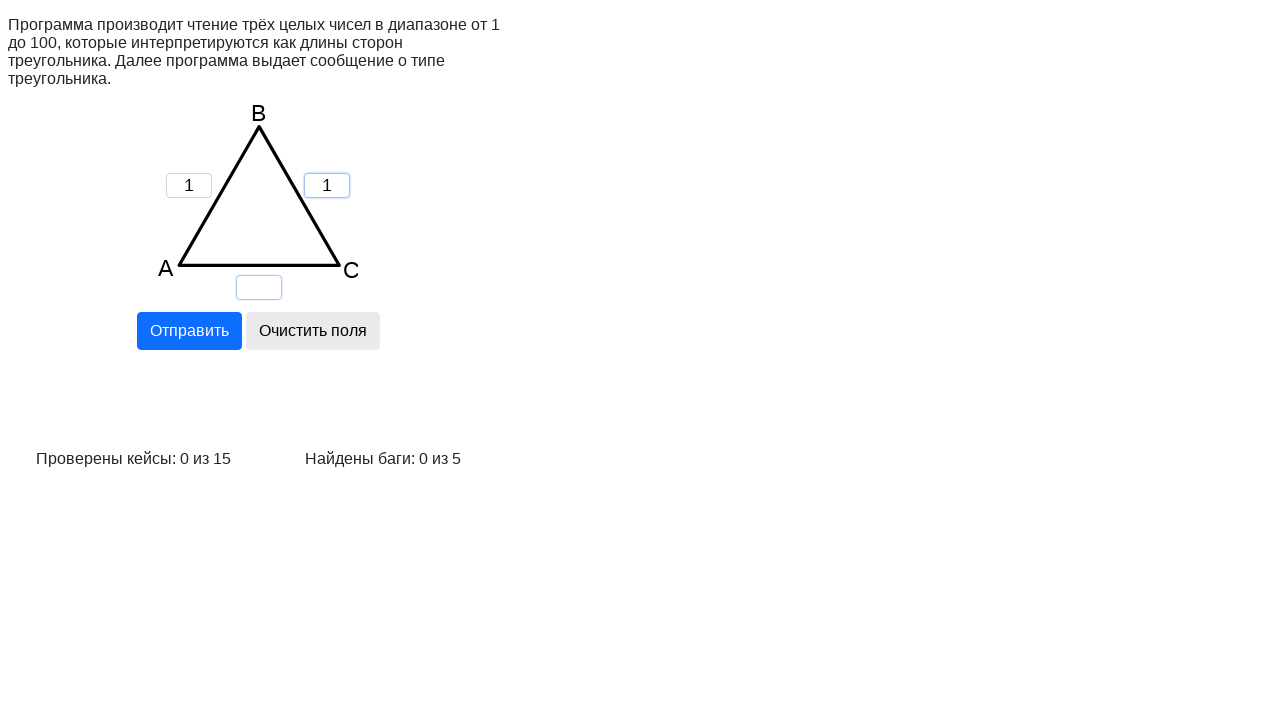

Clicked calculate button with last field empty at (189, 331) on input[name='calc']
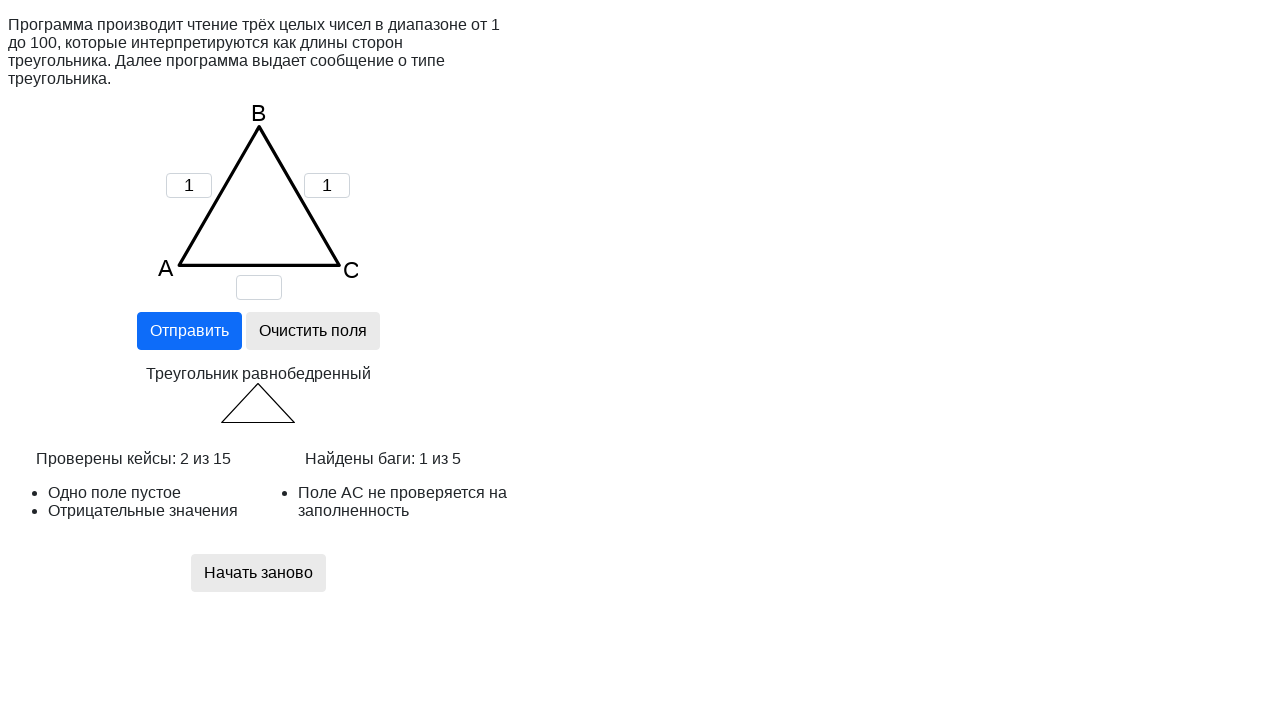

Validation message 'Одно поле пустое' (One field is empty) appeared
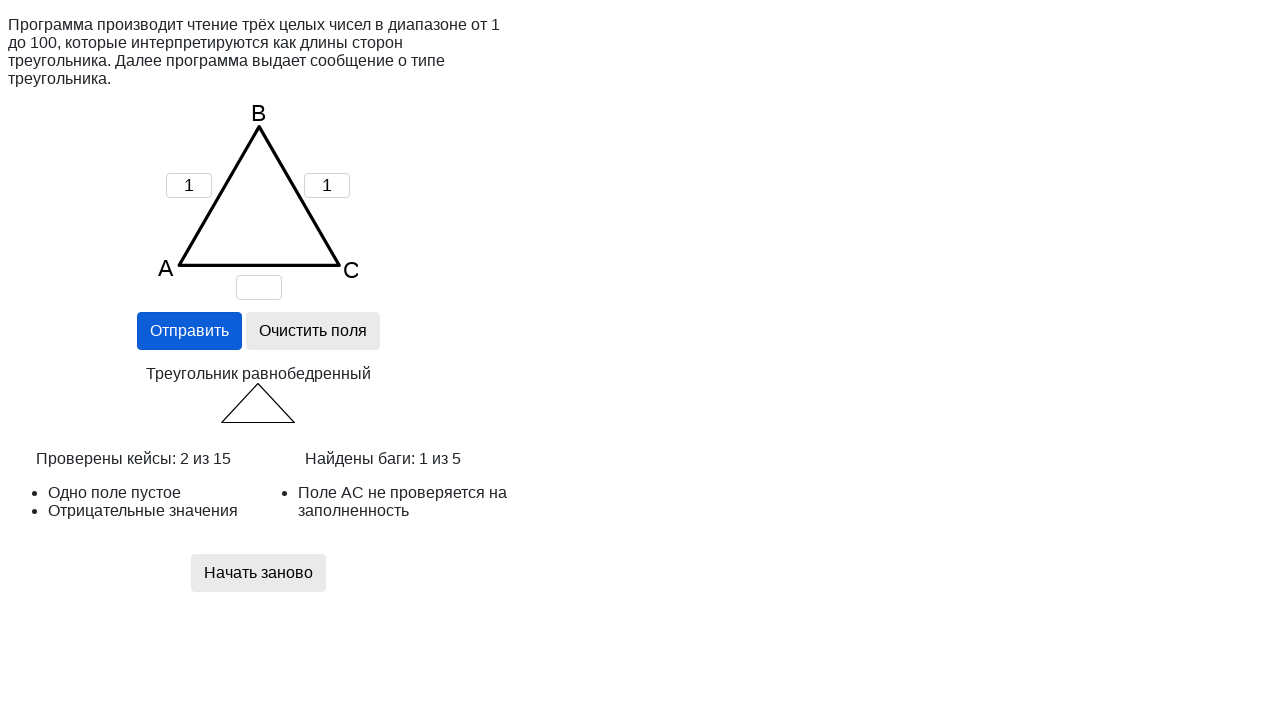

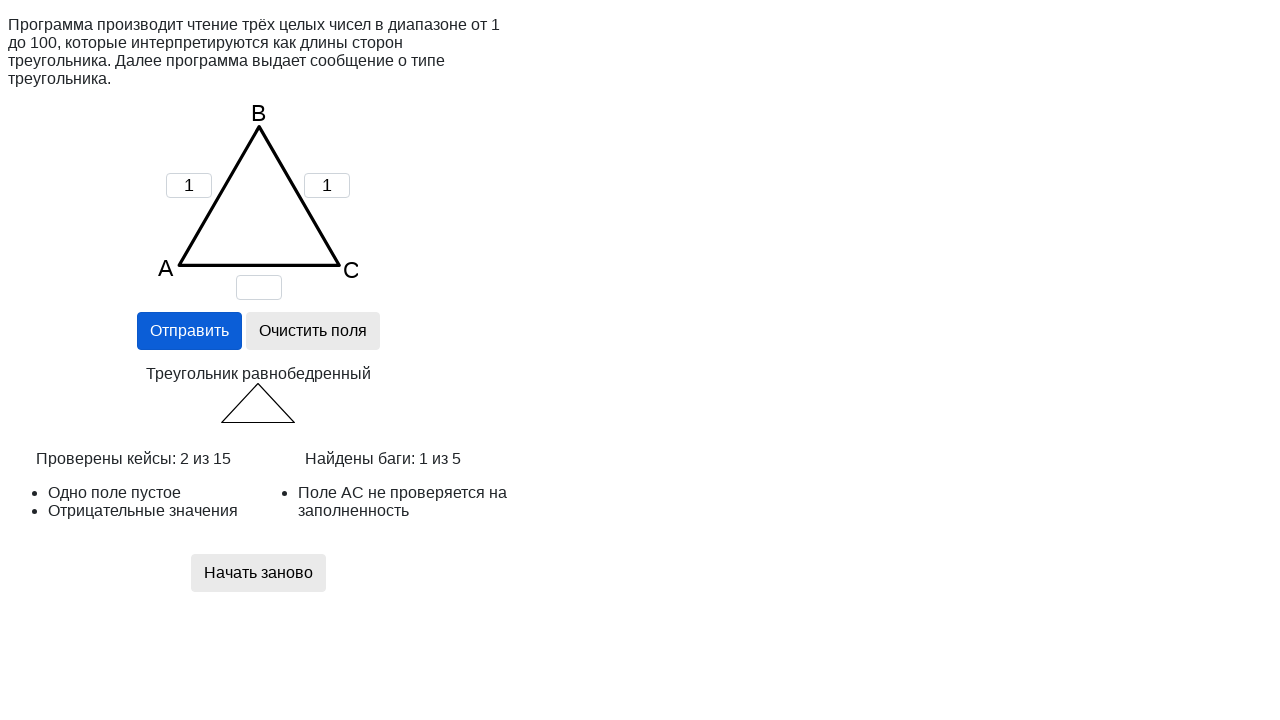